Tests tooltip functionality by hovering over an element inside an iframe and verifying tooltip text appears

Starting URL: https://jqueryui.com/tooltip/

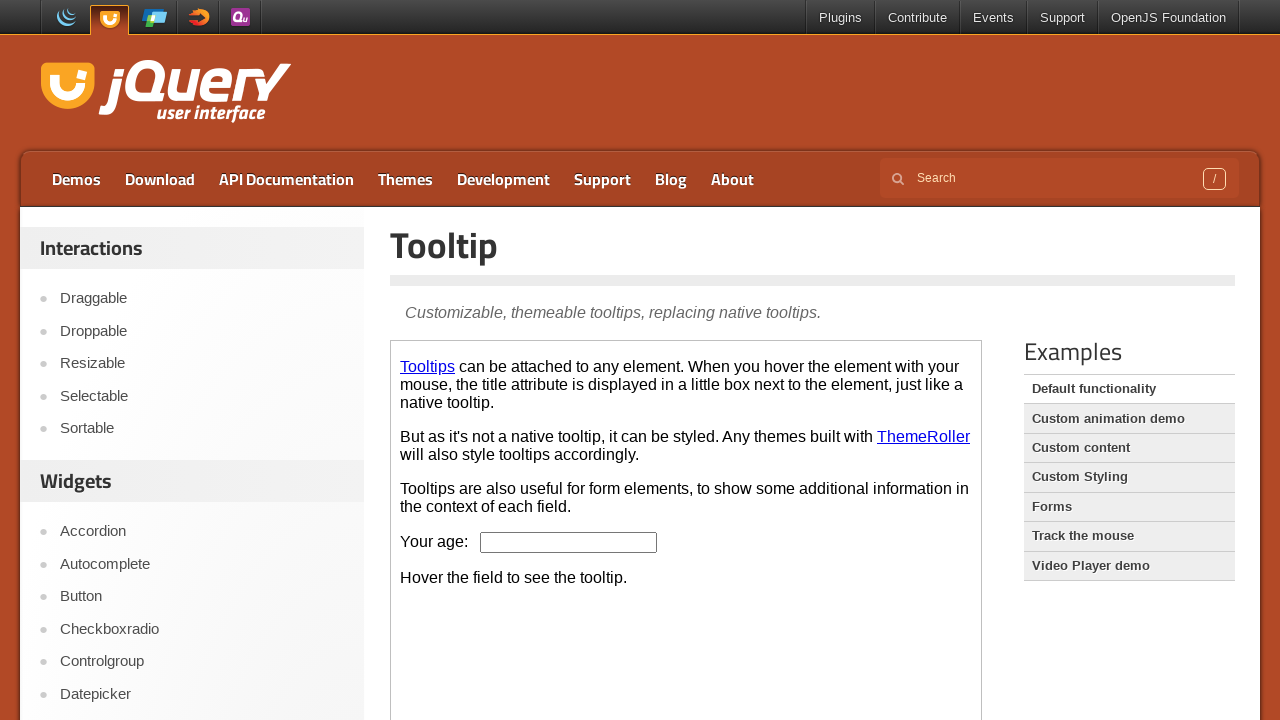

Located the demo iframe containing tooltip elements
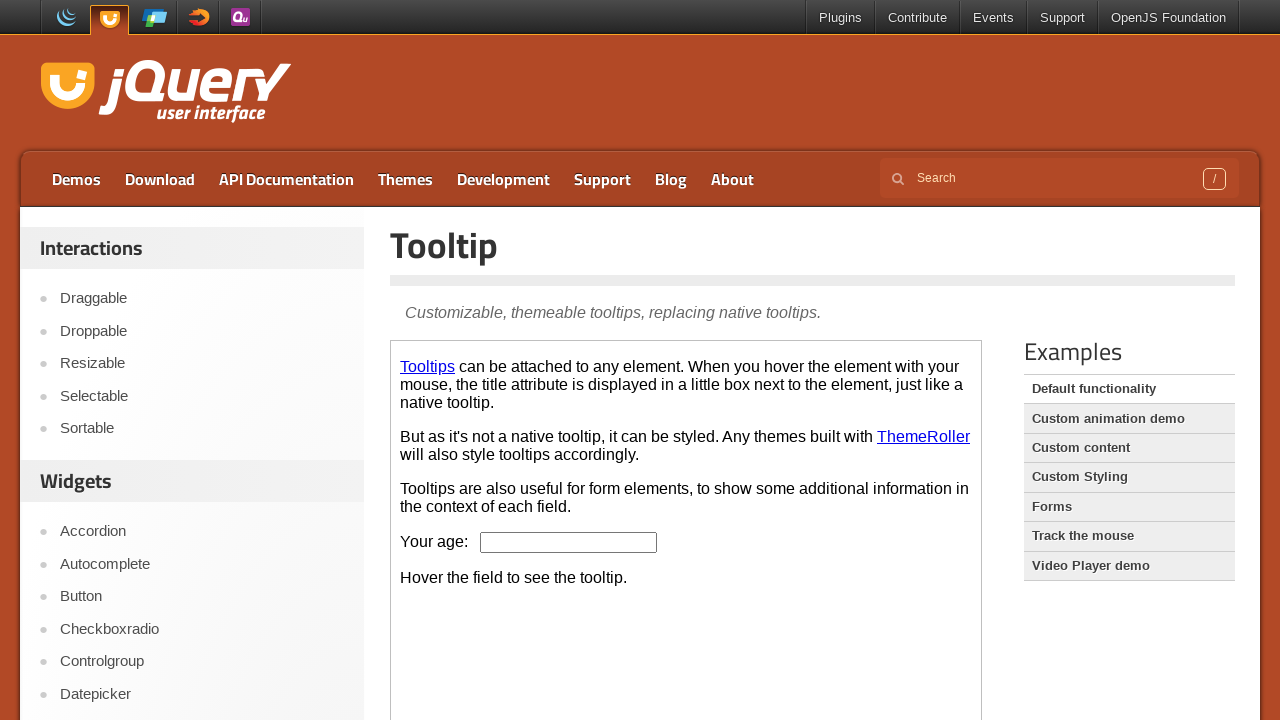

Located the age input field inside the iframe
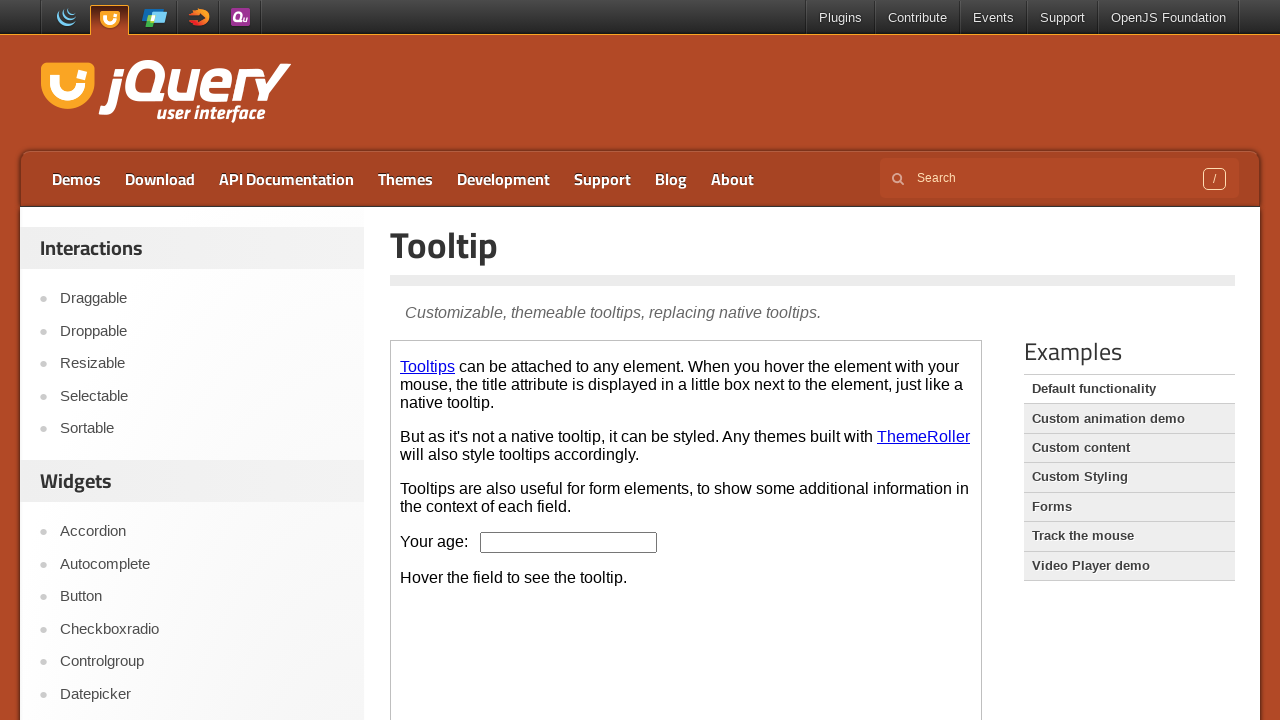

Hovered over age input field to trigger tooltip at (569, 542) on .demo-frame >> internal:control=enter-frame >> #age
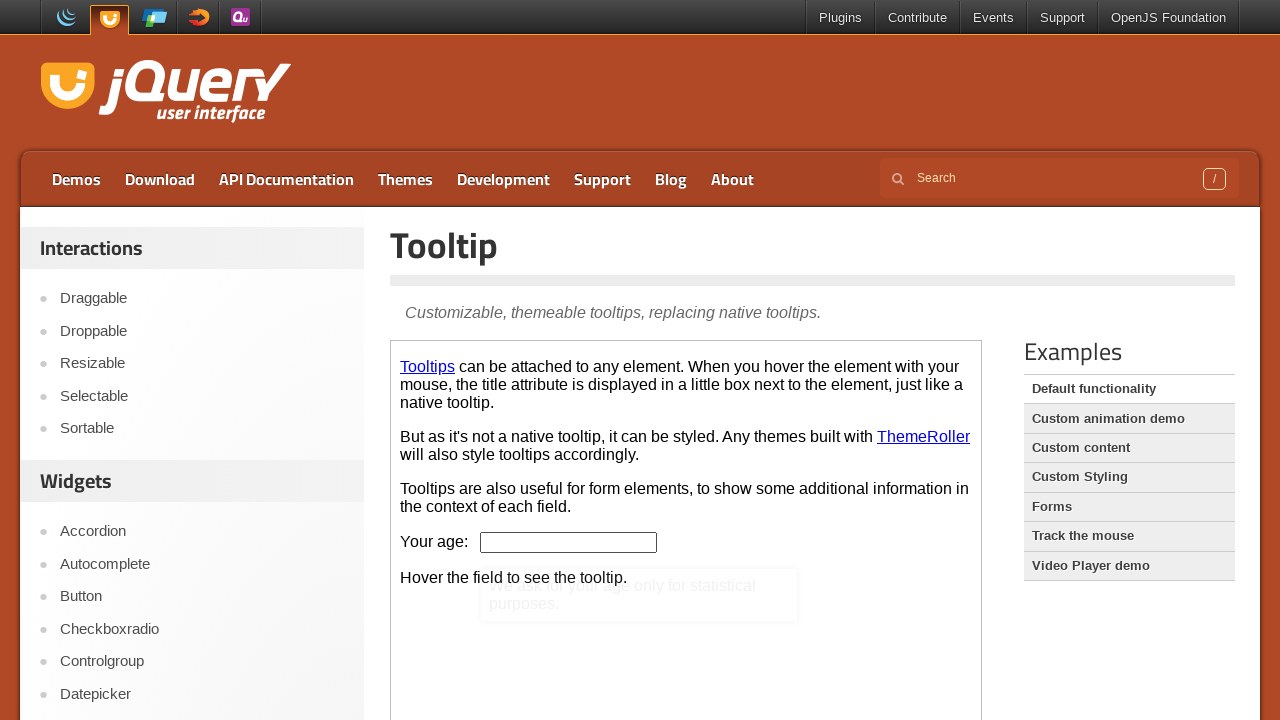

Located the tooltip content element
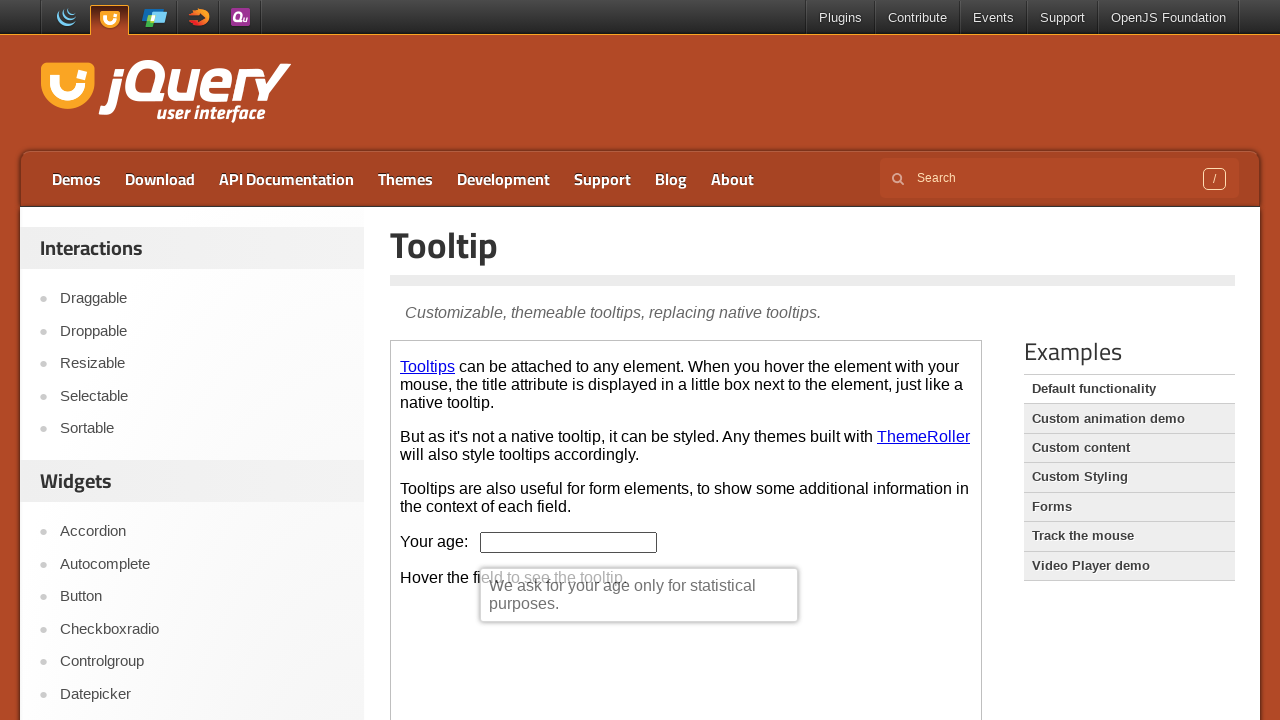

Retrieved tooltip text: 'We ask for your age only for statistical purposes.'
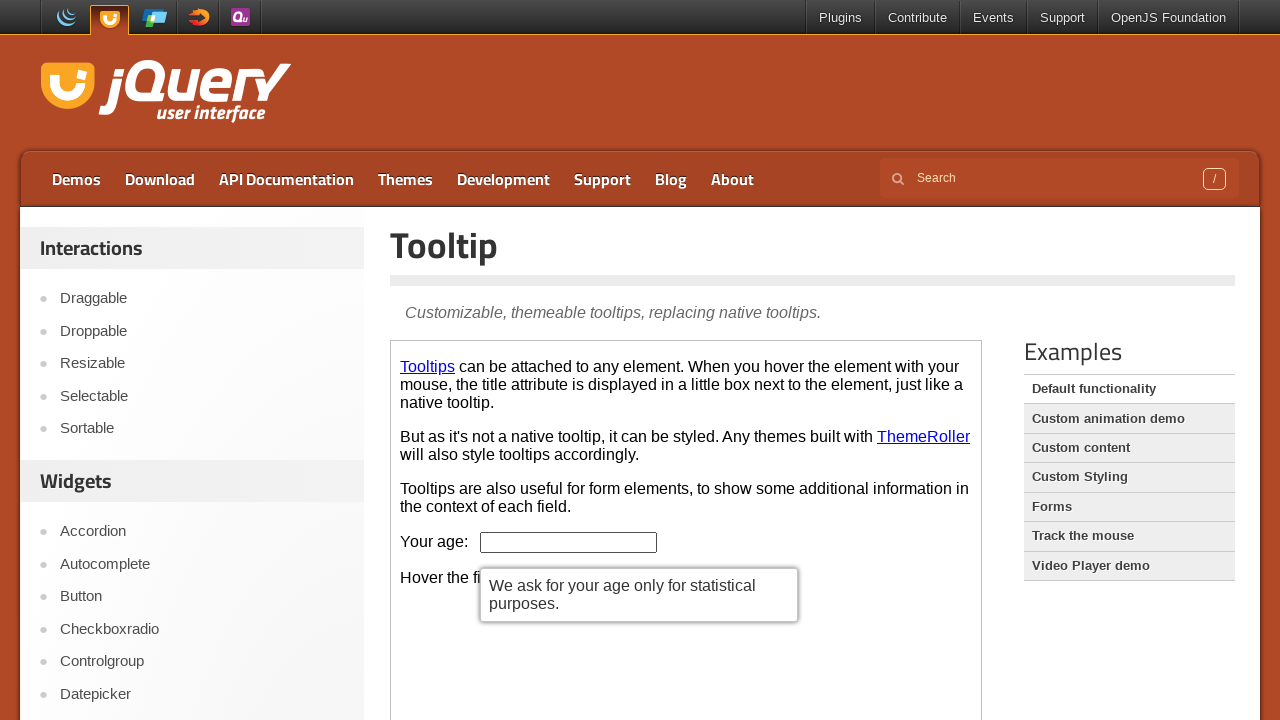

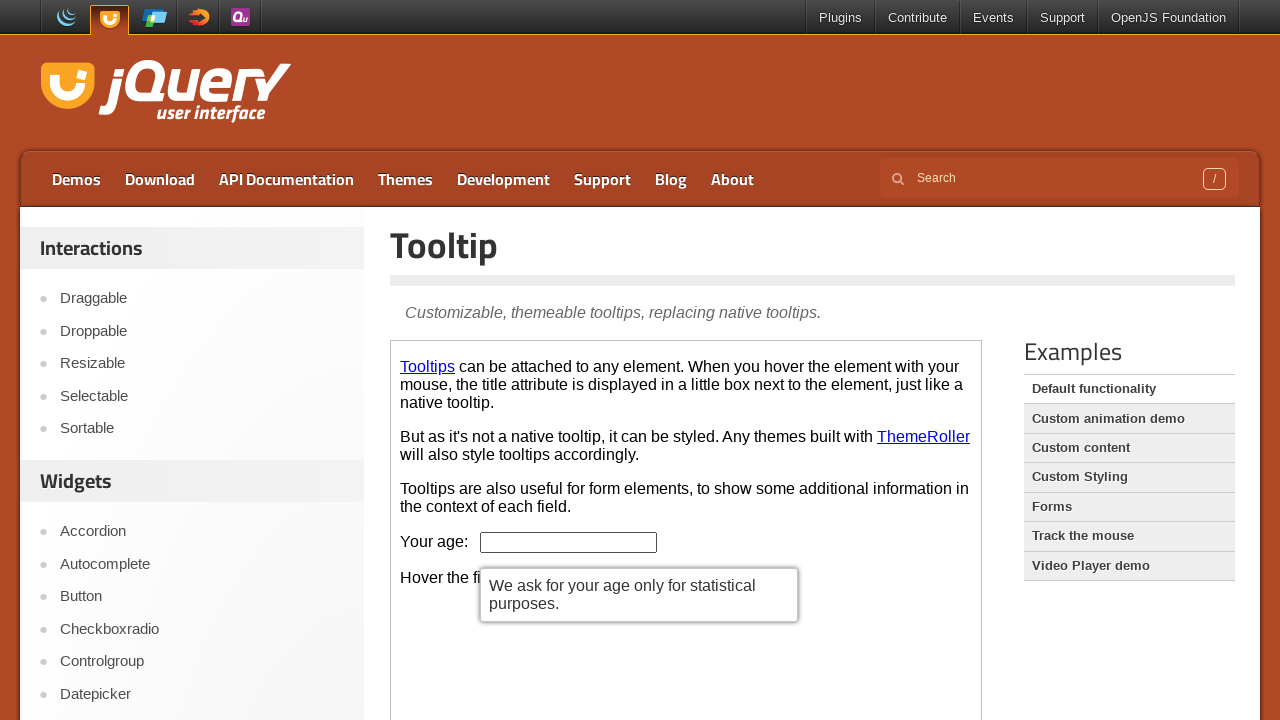